Tests the "all professions" button on the SkillFactory homepage by scrolling down and clicking a link that opens in a new window, then switches to that new window.

Starting URL: https://skillfactory.ru/

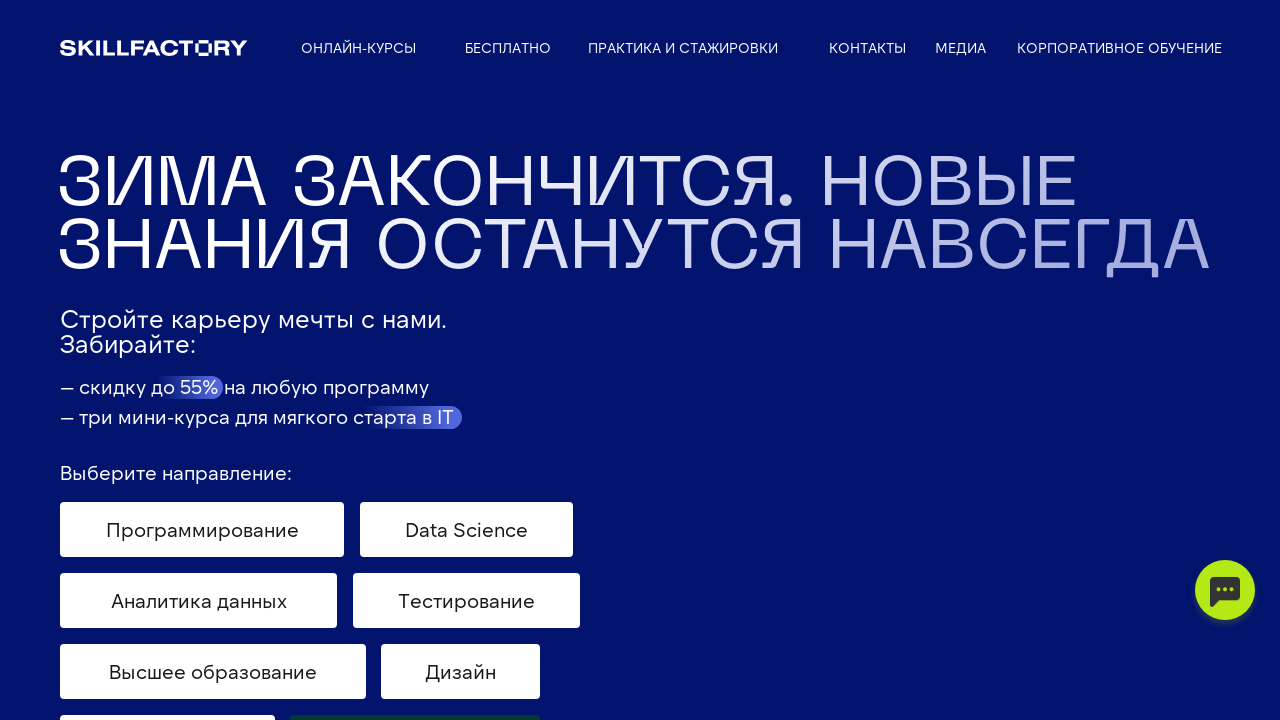

Set viewport size to 1051x815
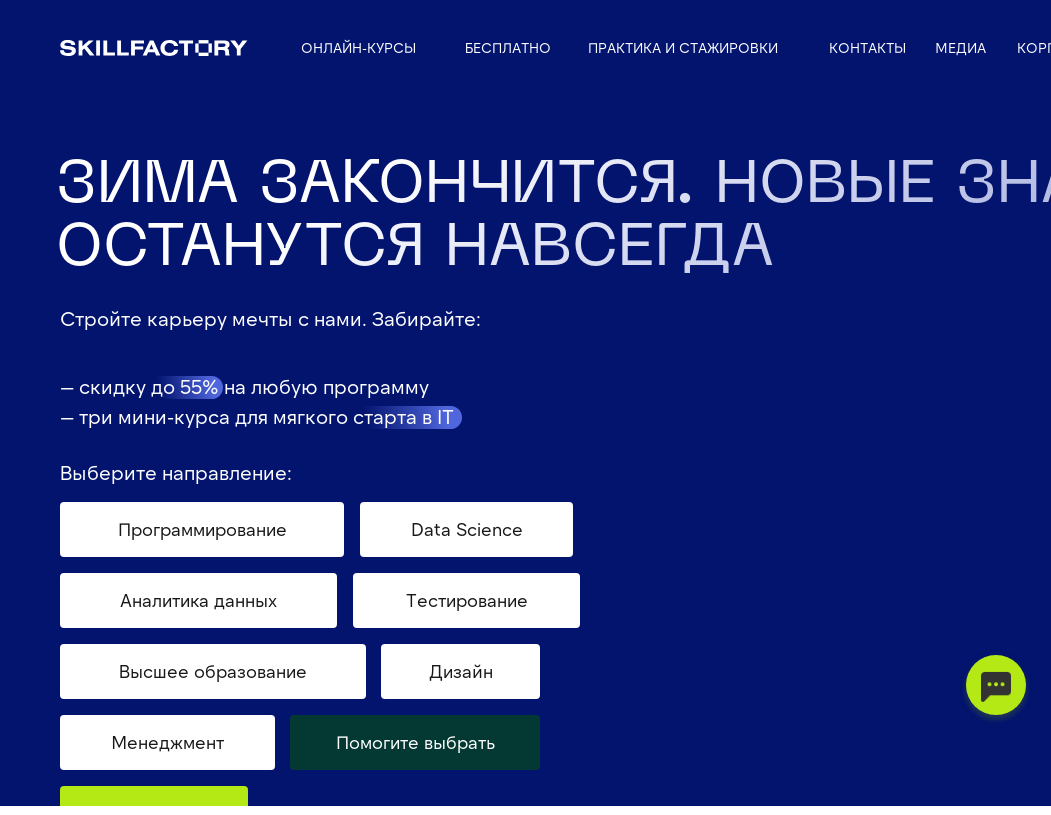

Scrolled down to position 216.8
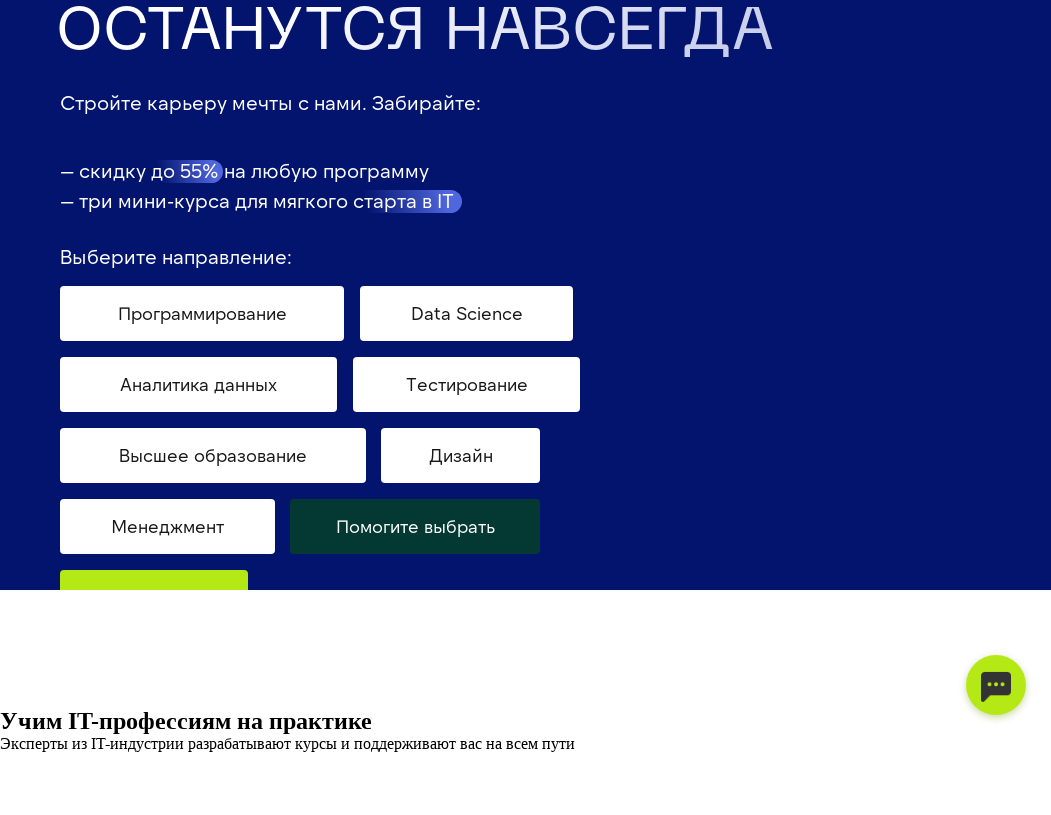

Scrolled down to position 1400 to reveal 'all professions' button
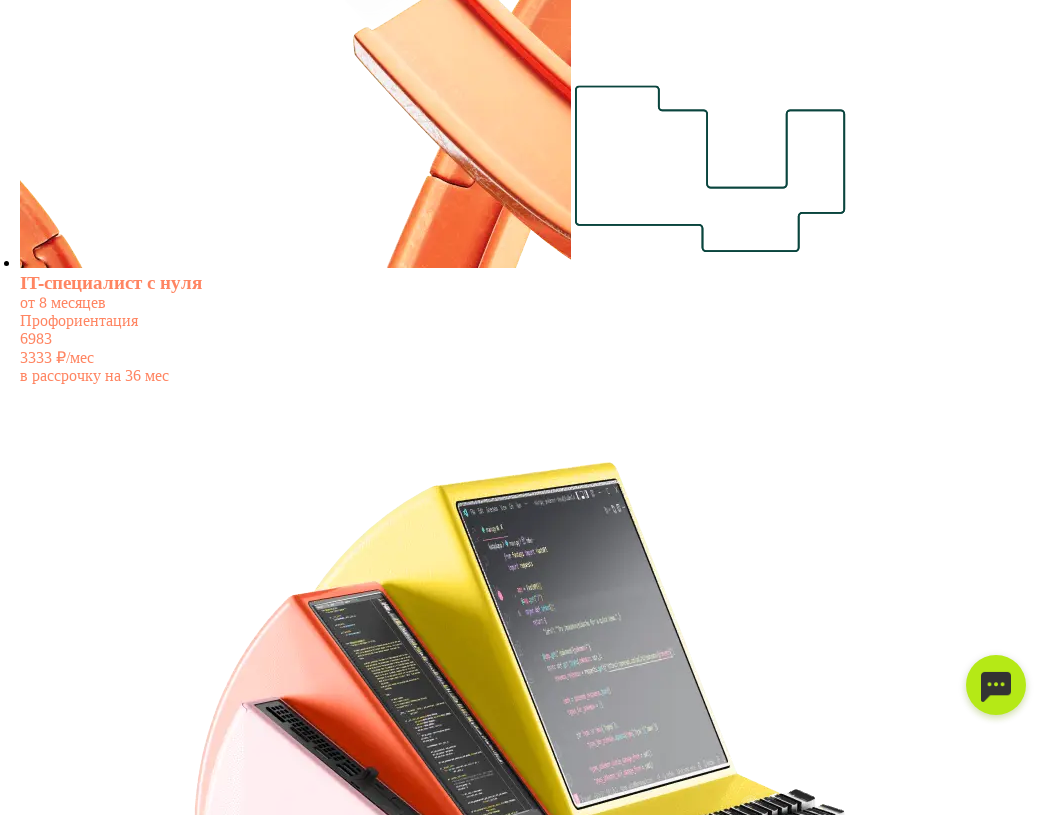

Clicked 'all professions' link which opened a new window at (84, 408) on .all-link:nth-child(4) > span
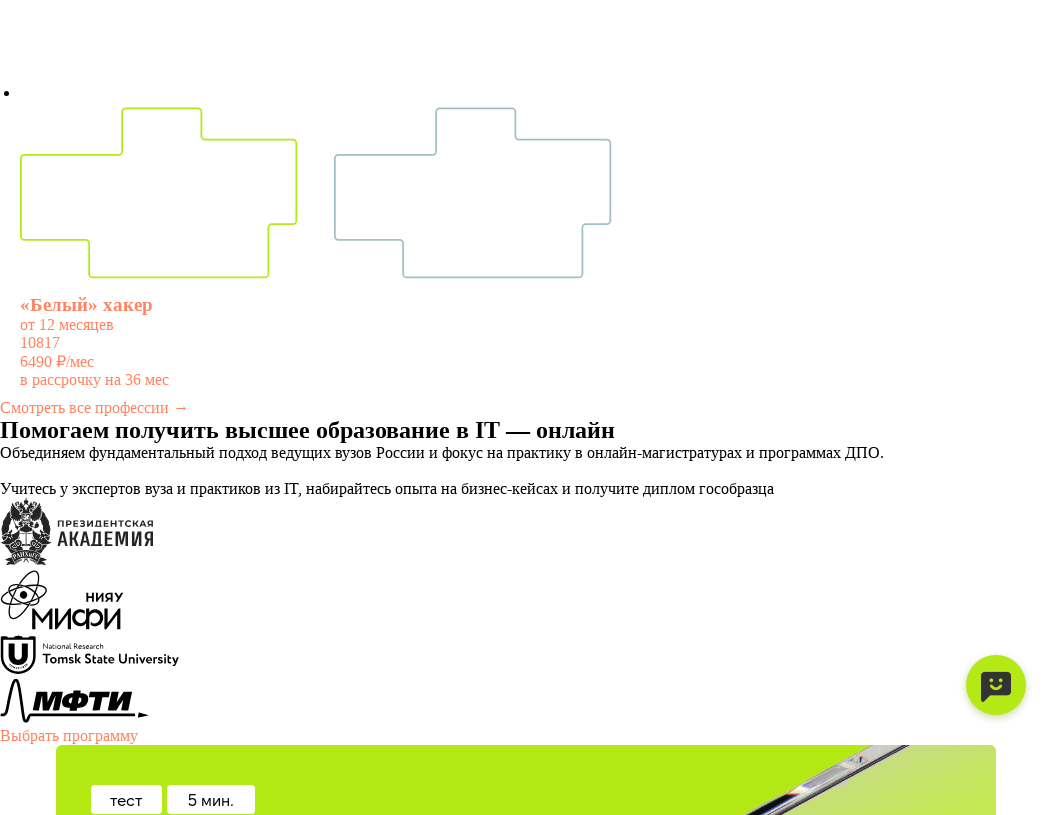

Obtained reference to the newly opened page
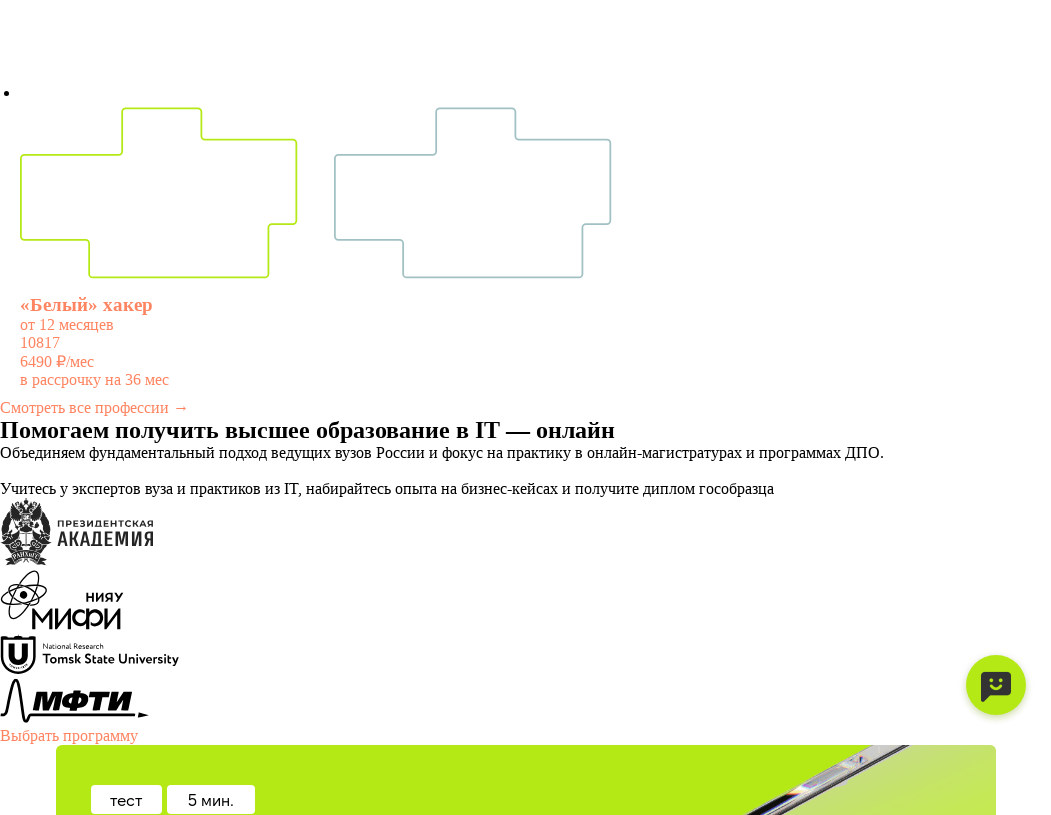

New page fully loaded
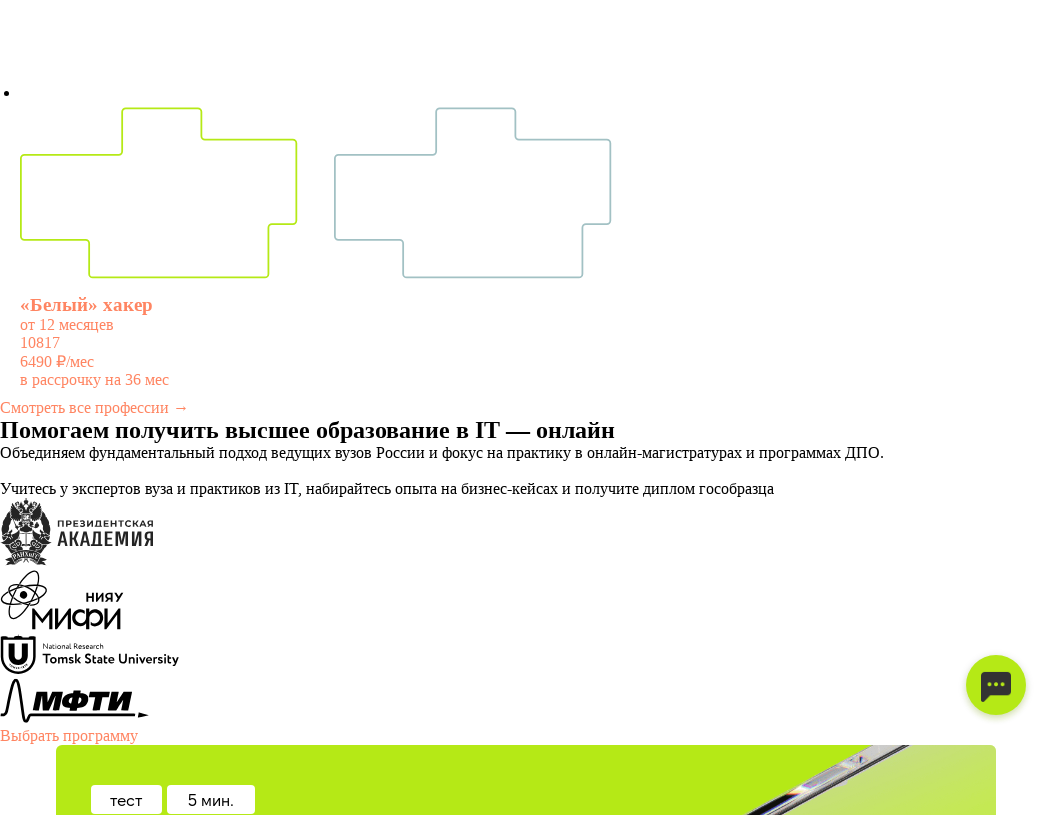

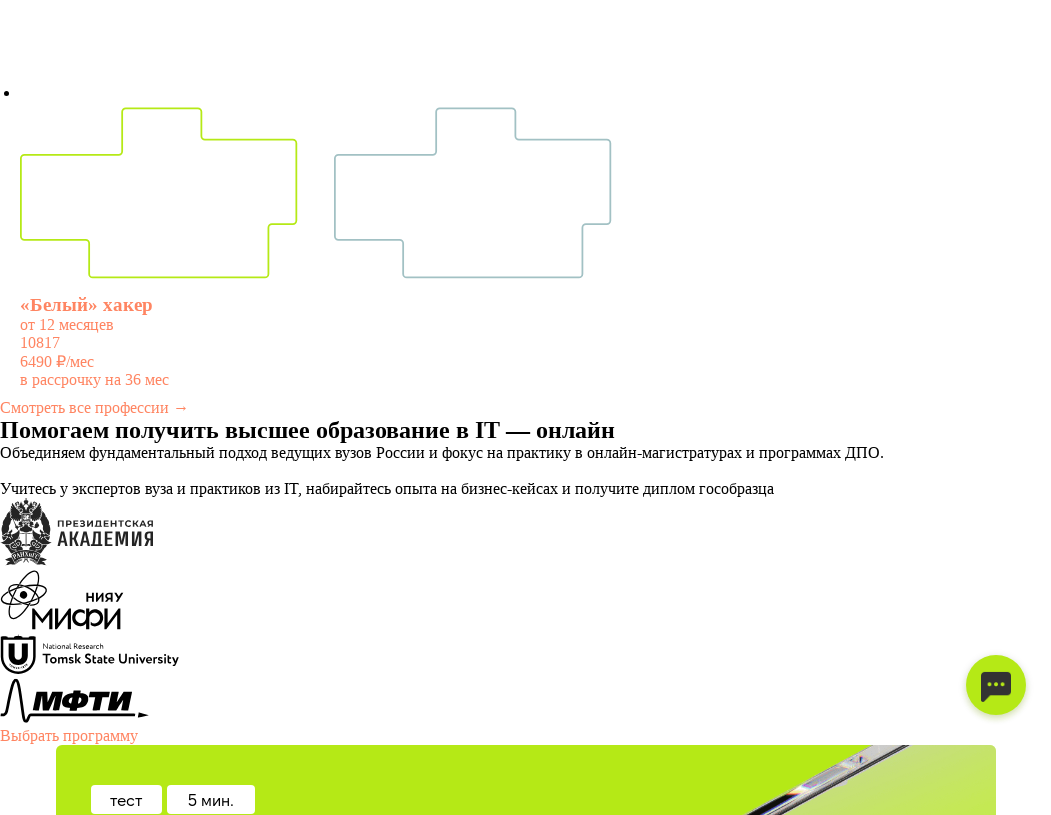